Navigates to the Automation Talks website and verifies the page loads by checking the title.

Starting URL: https://www.automationtalks.com

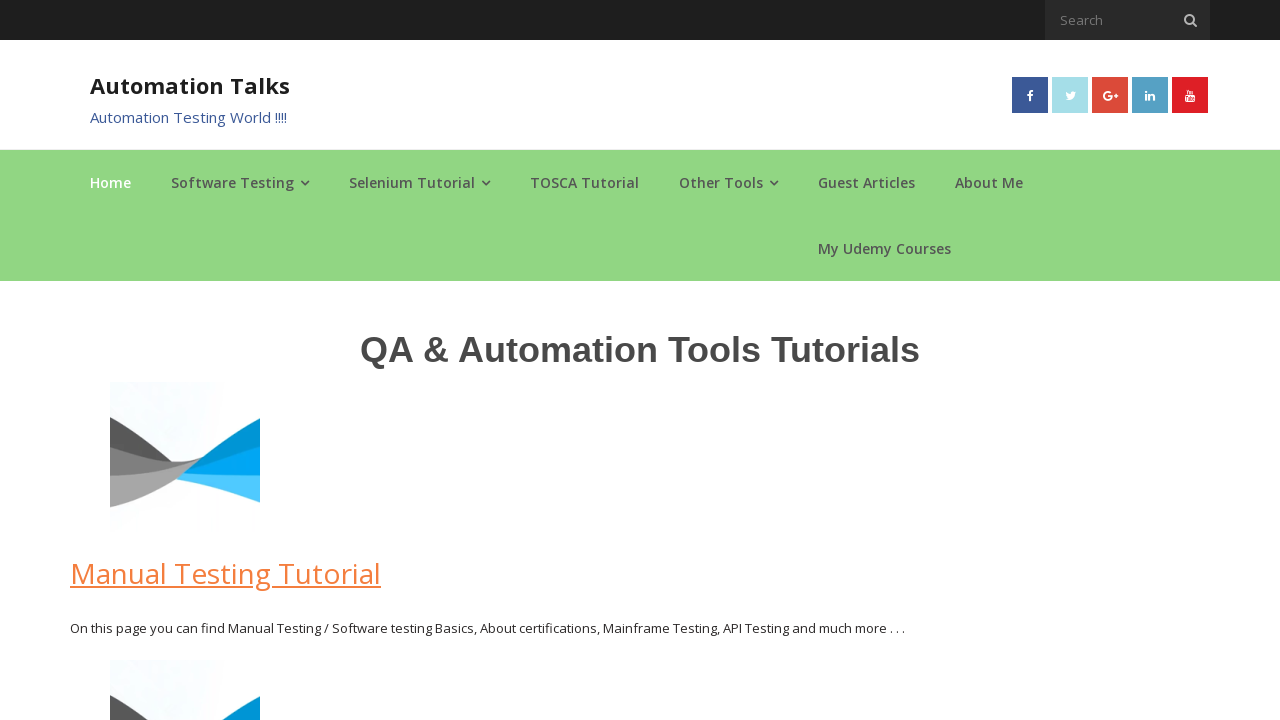

Navigated to https://www.automationtalks.com
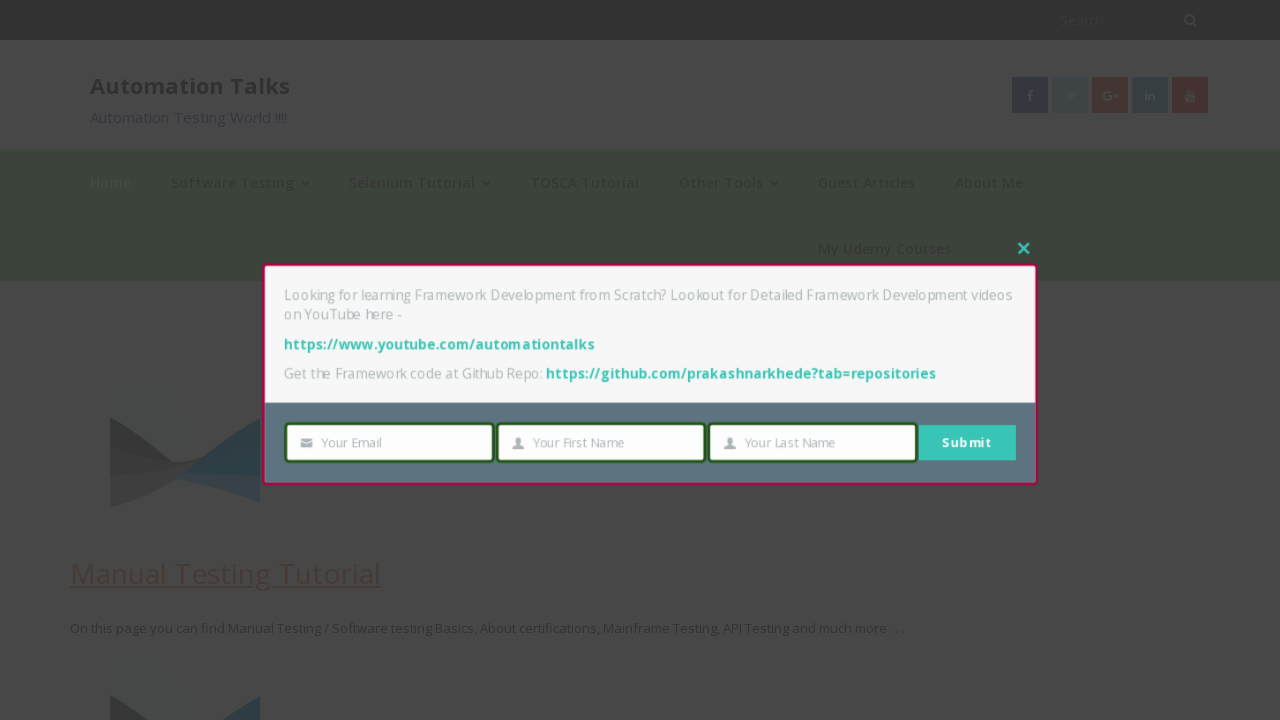

Page reached domcontentloaded state
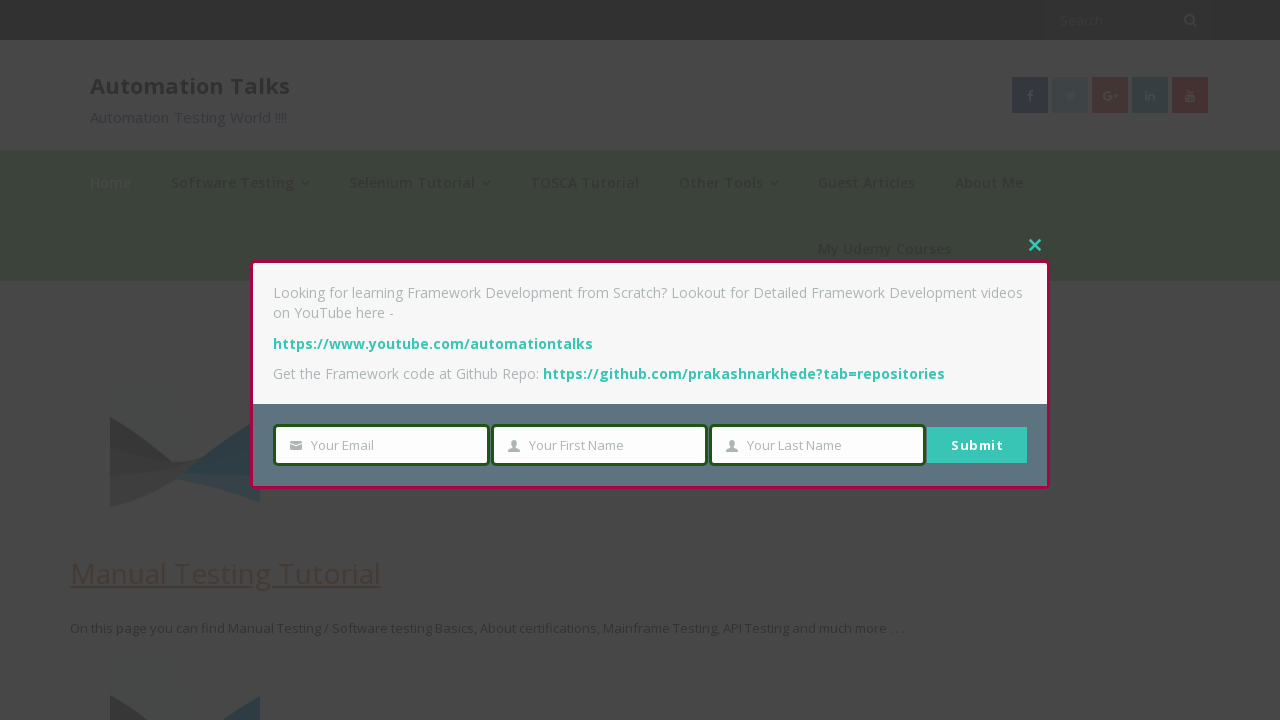

Retrieved page title: AutomationTalks - Learn Automation Testing
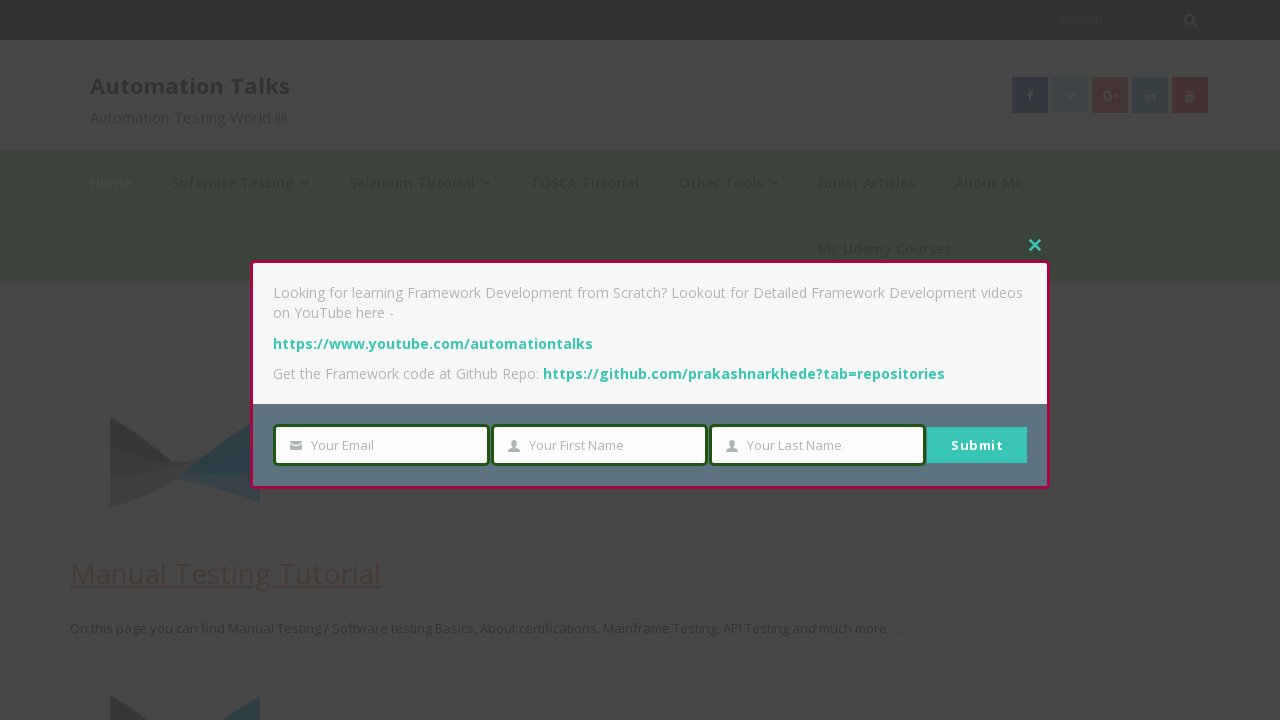

Verified page title is not empty
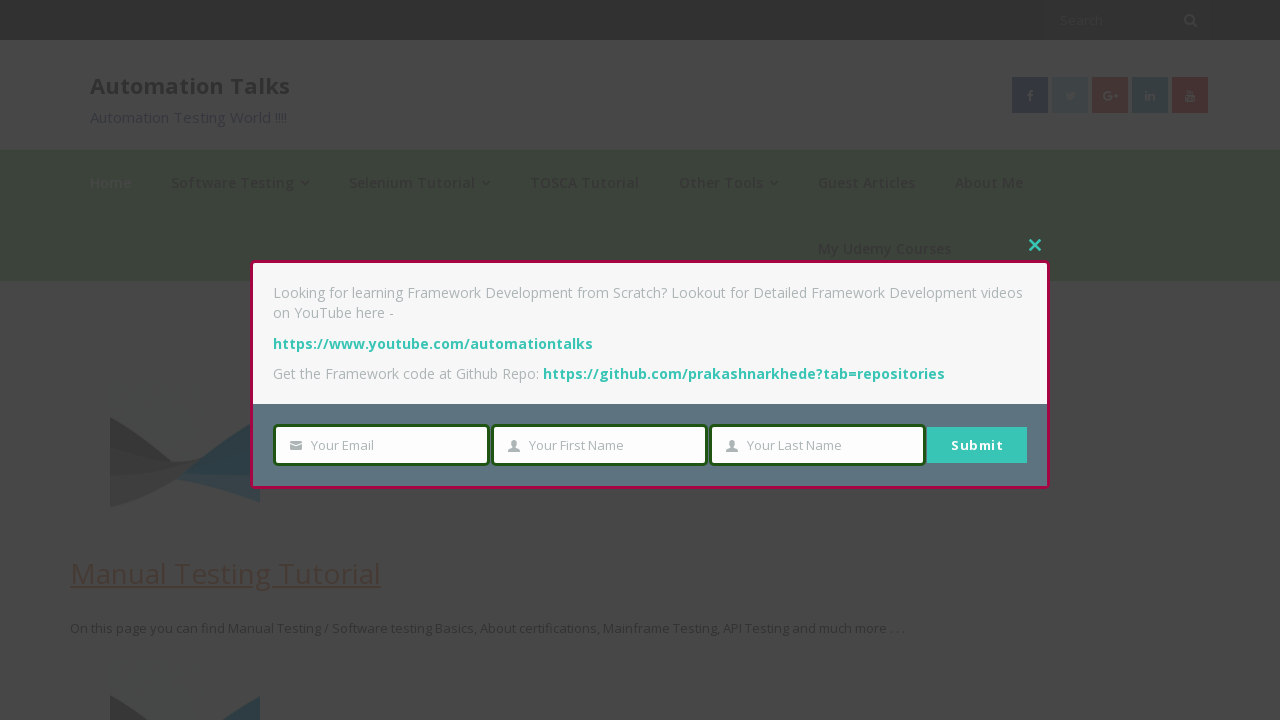

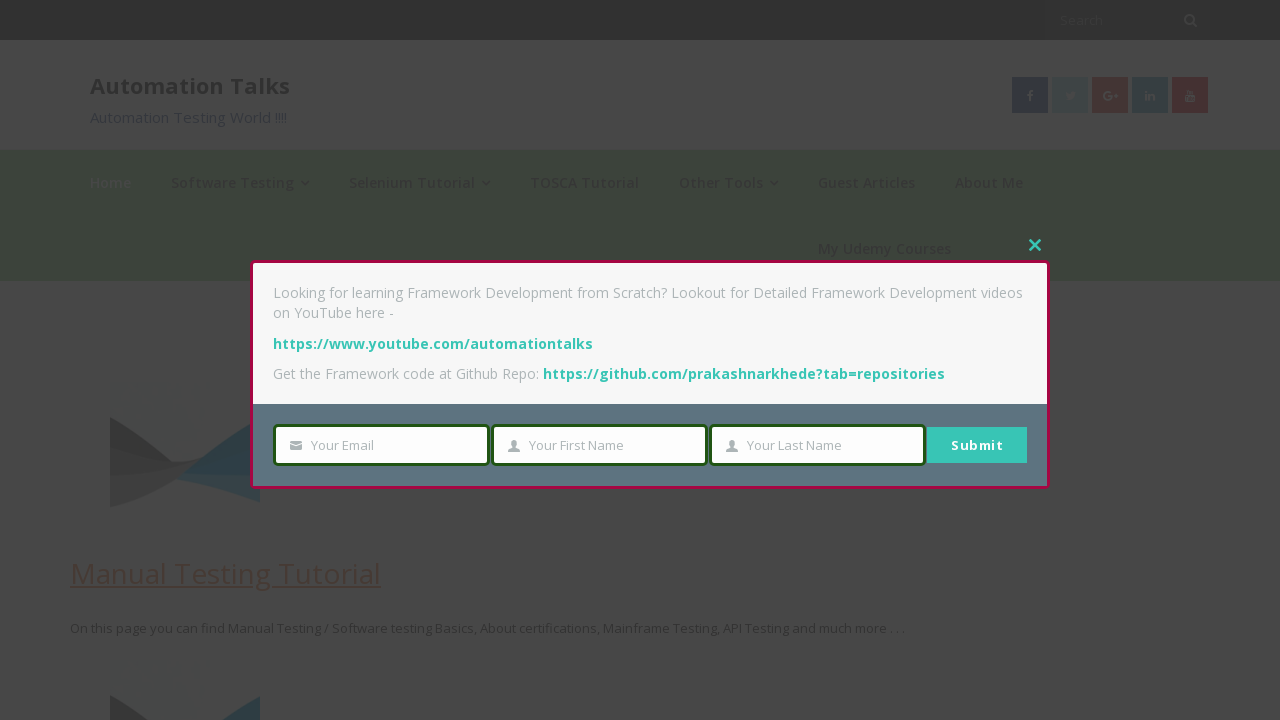